Tests various input field interactions on a practice page including filling text fields, clearing fields, and verifying field states (enabled/disabled, readonly)

Starting URL: https://letcode.in/edit

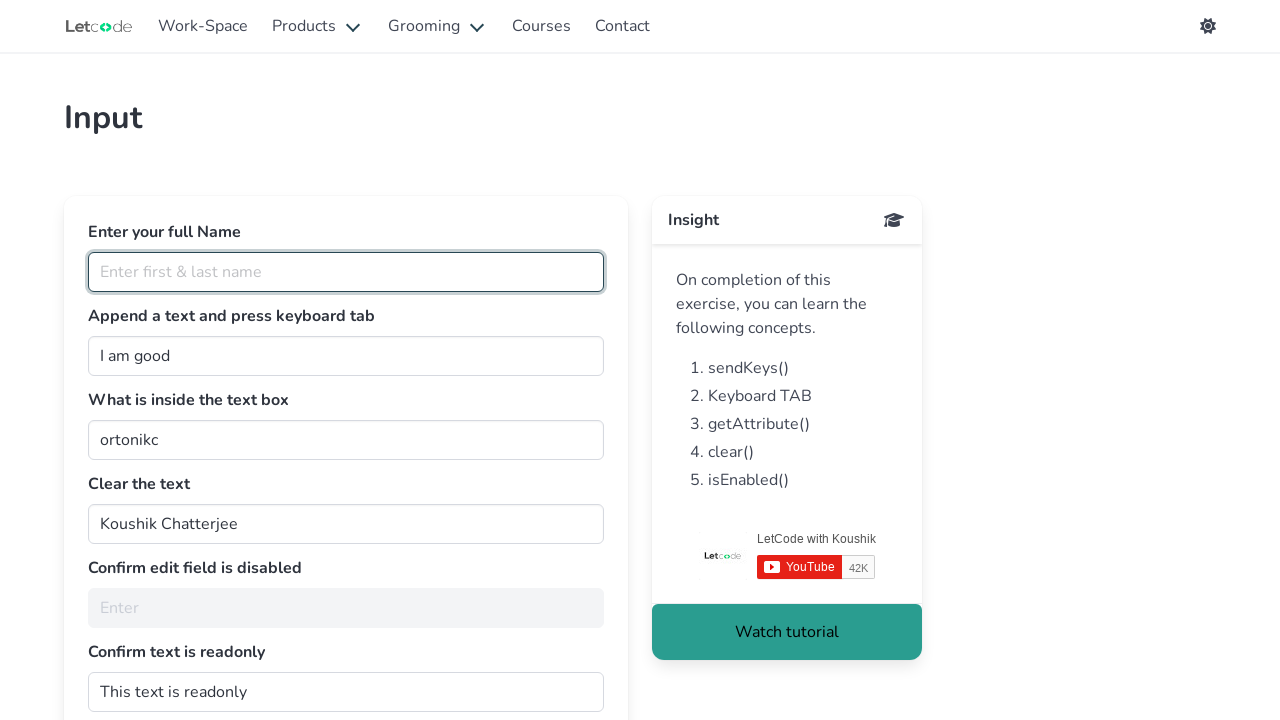

Navigated to practice edit page at https://letcode.in/edit
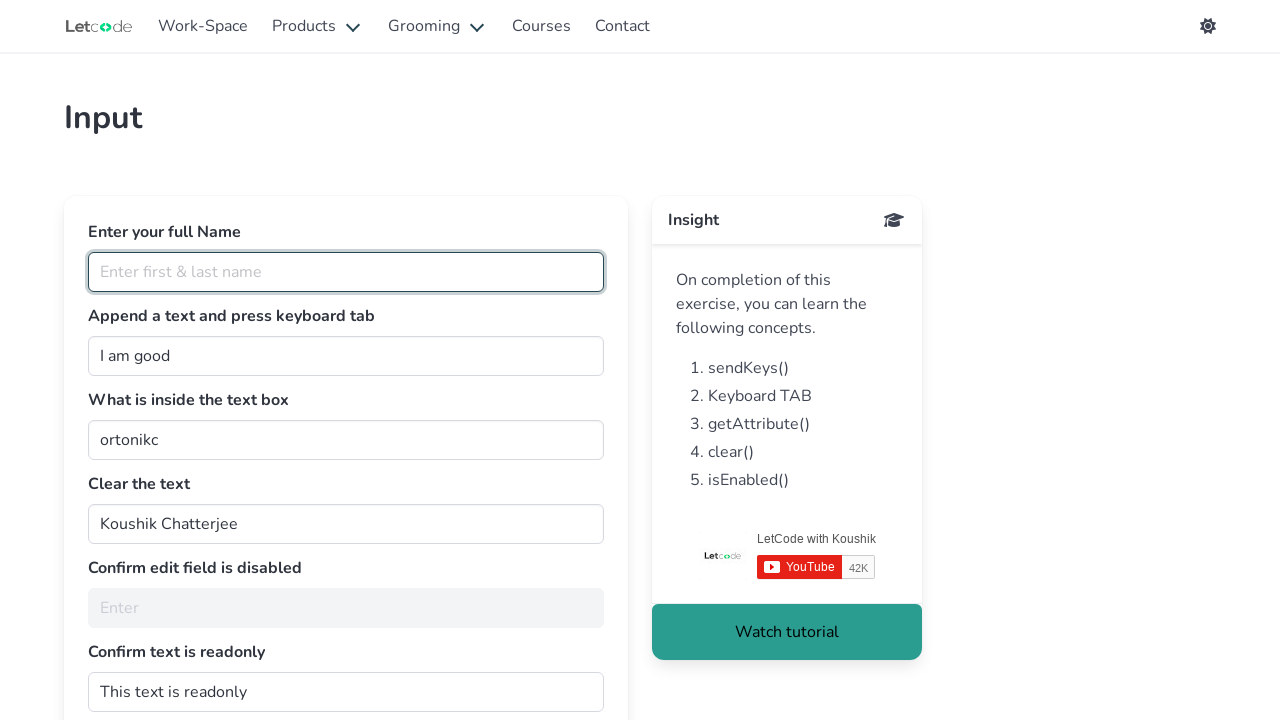

Filled full name field with 'Trupti' on #fullName
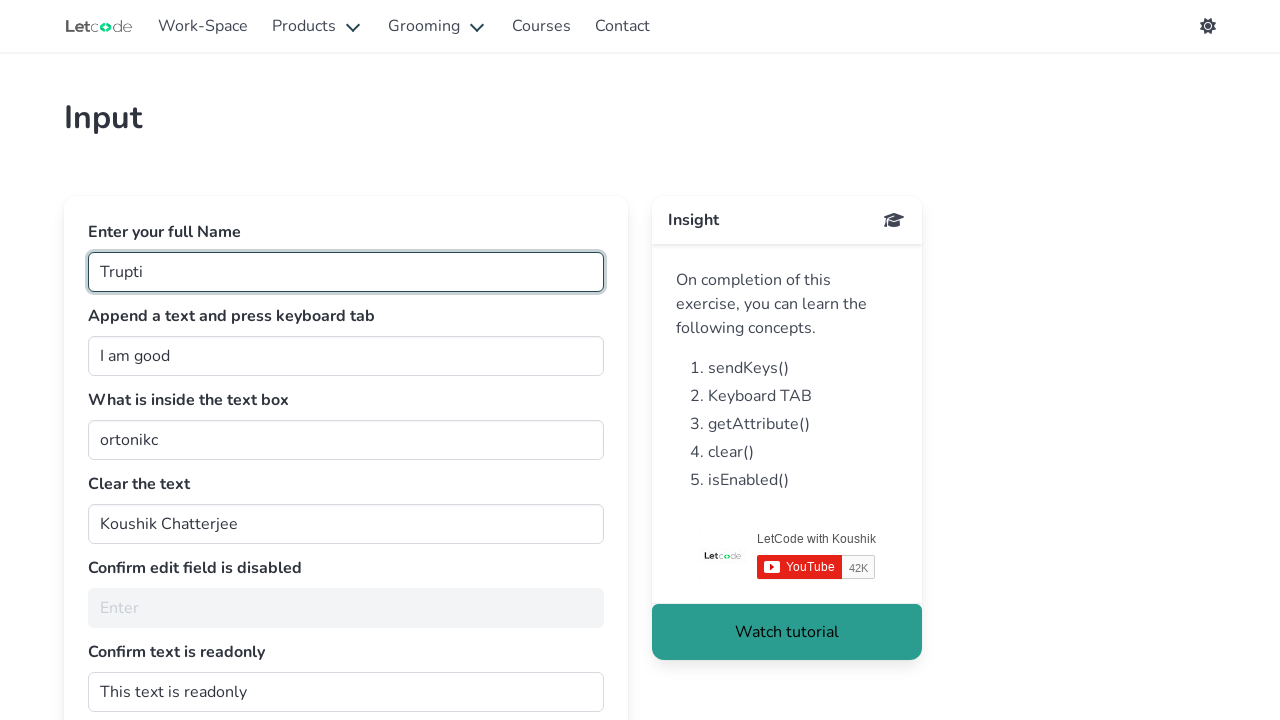

Filled join field with '  Tester.' on #join
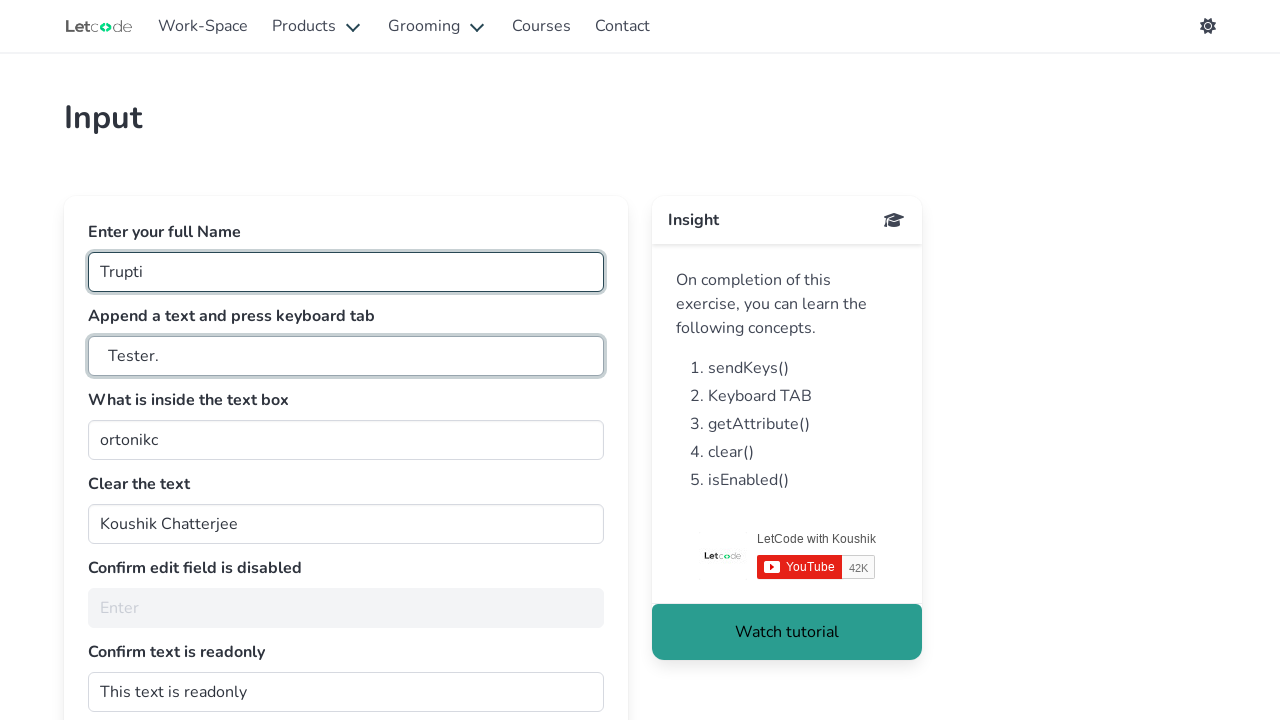

Pressed Tab key to move focus from join field to next field on #join
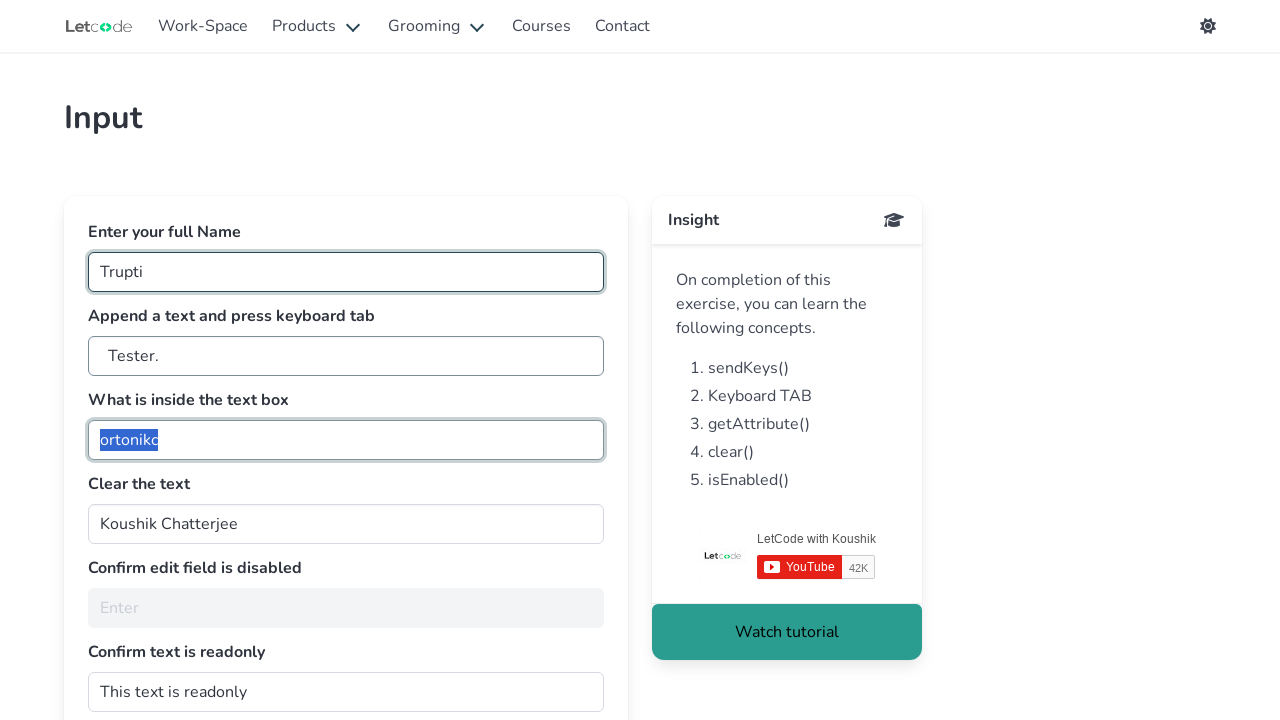

Retrieved value from getMe field: 'ortonikc'
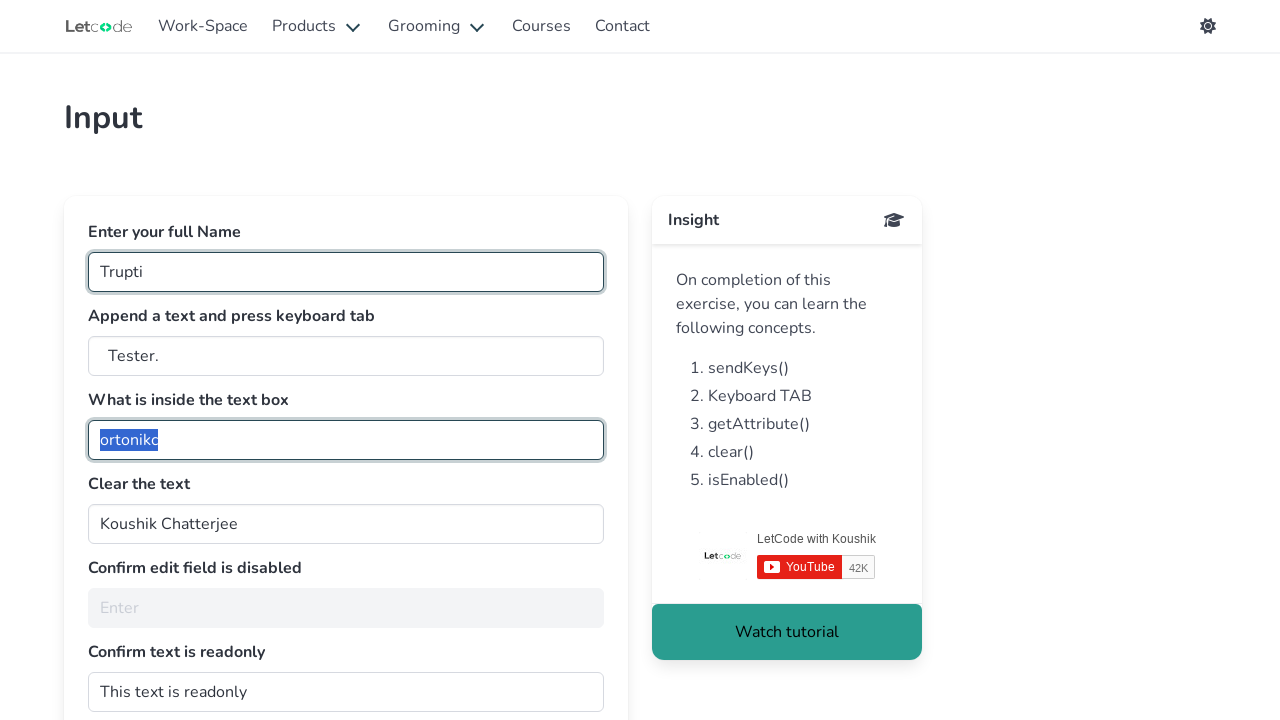

Cleared the clearMe field on #clearMe
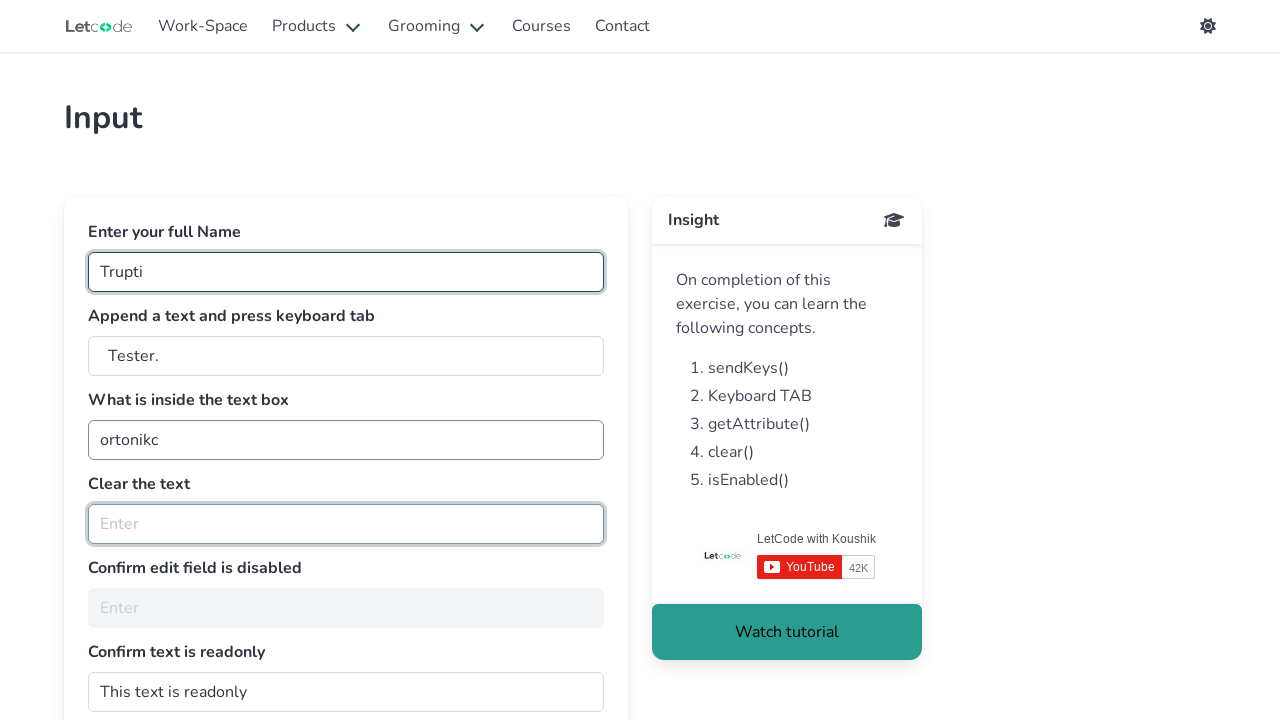

Checked if noEdit field is enabled: False
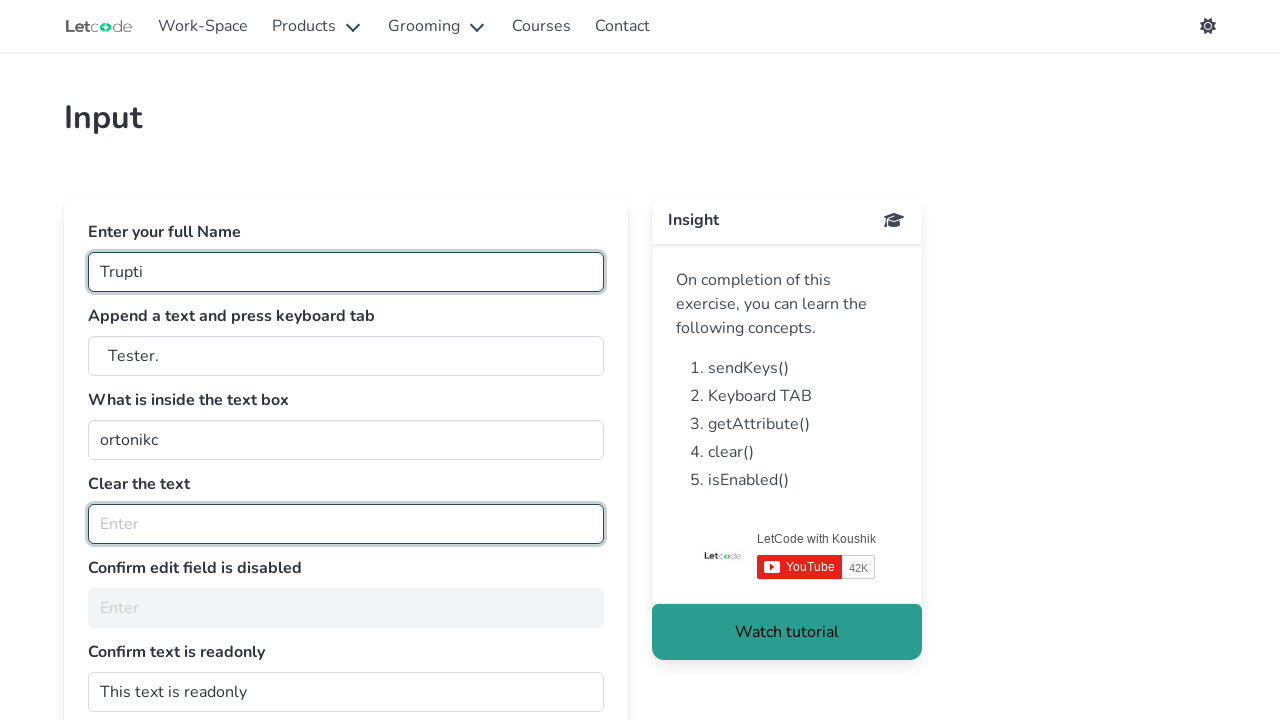

Checked readonly attribute of dontwrite field: 
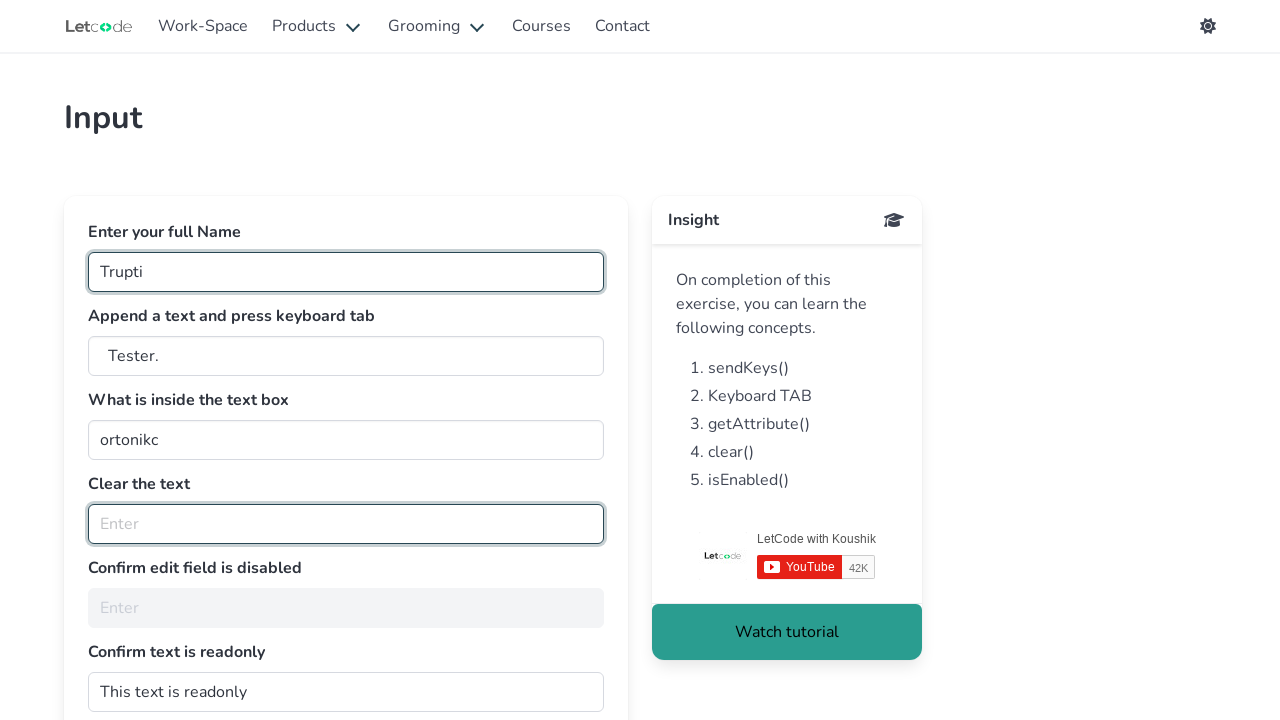

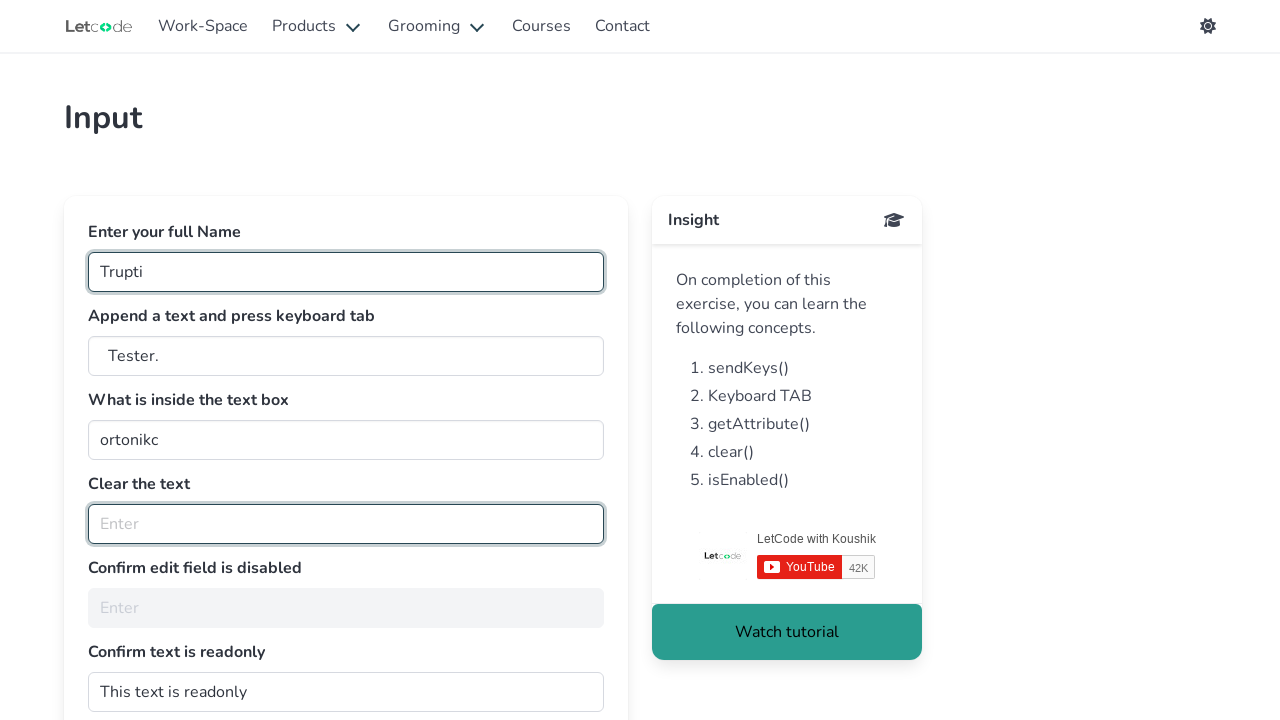